Tests JavaScript alert handling by clicking an alert button, accepting the alert dialog, and verifying the result message is displayed

Starting URL: https://the-internet.herokuapp.com/javascript_alerts

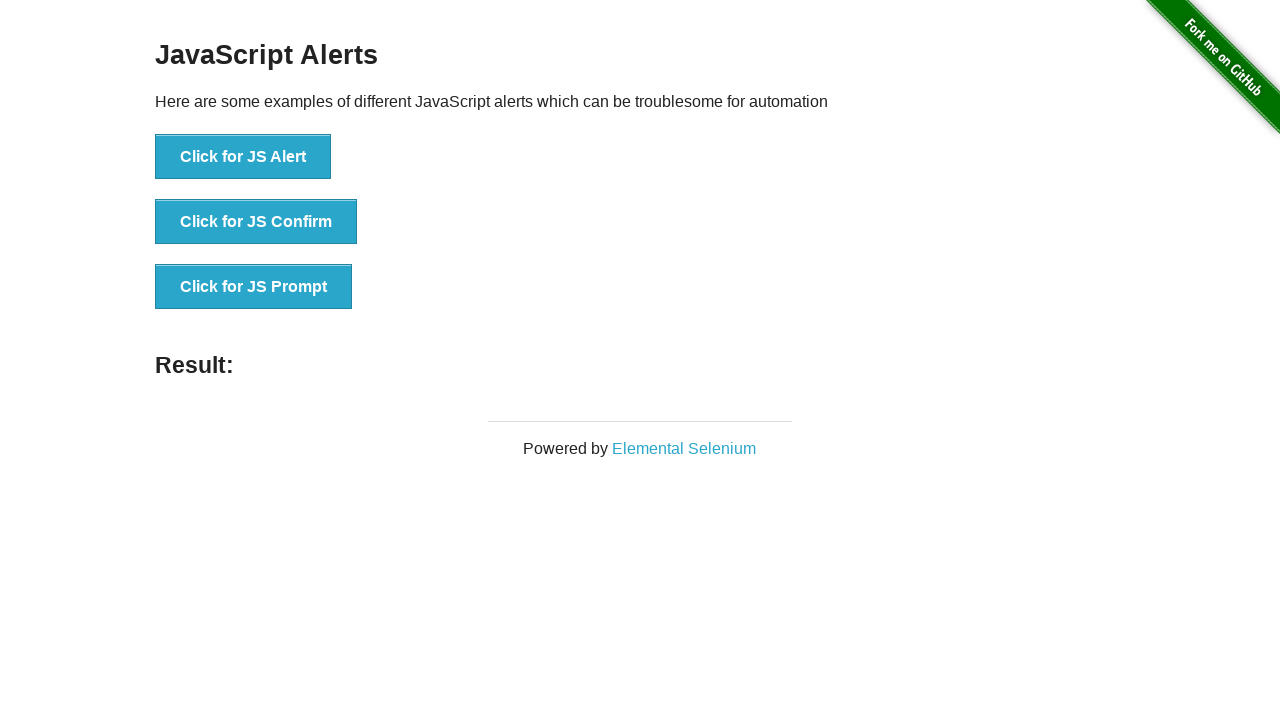

Set up dialog handler to accept JavaScript alerts
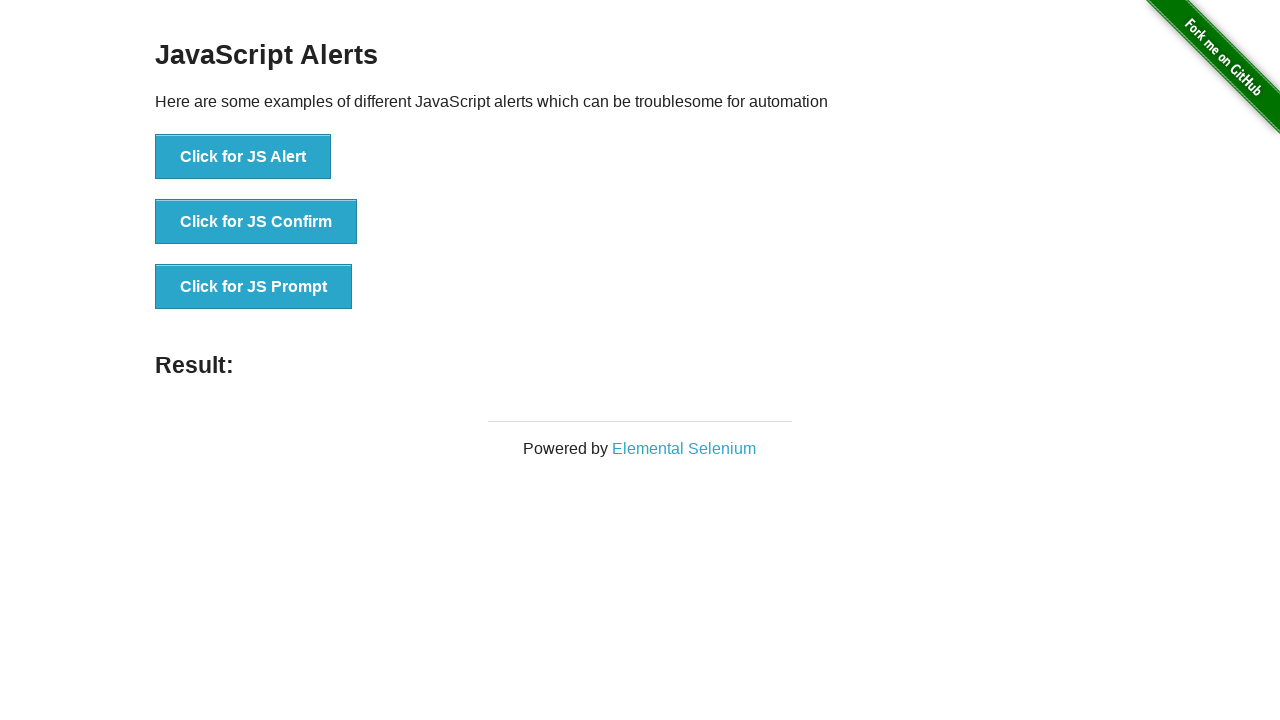

Clicked the JS Alert button at (243, 157) on button[onclick="jsAlert()"]
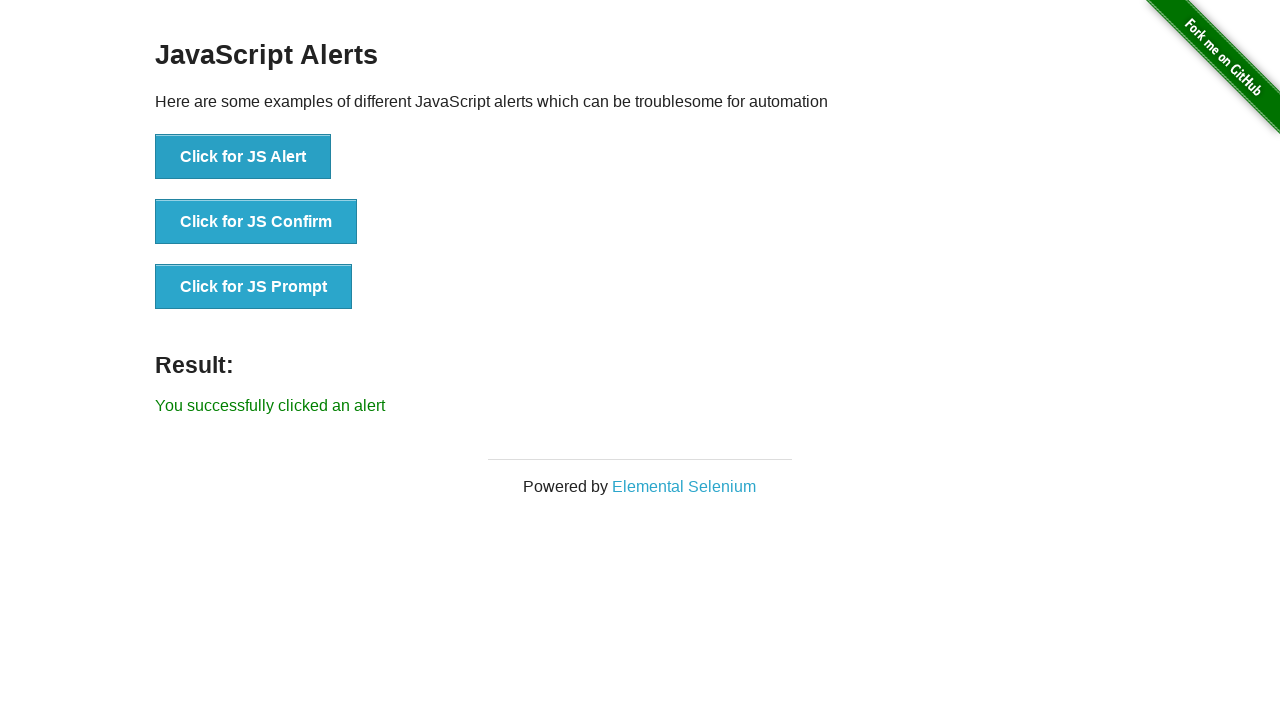

Verified result message is displayed after accepting alert
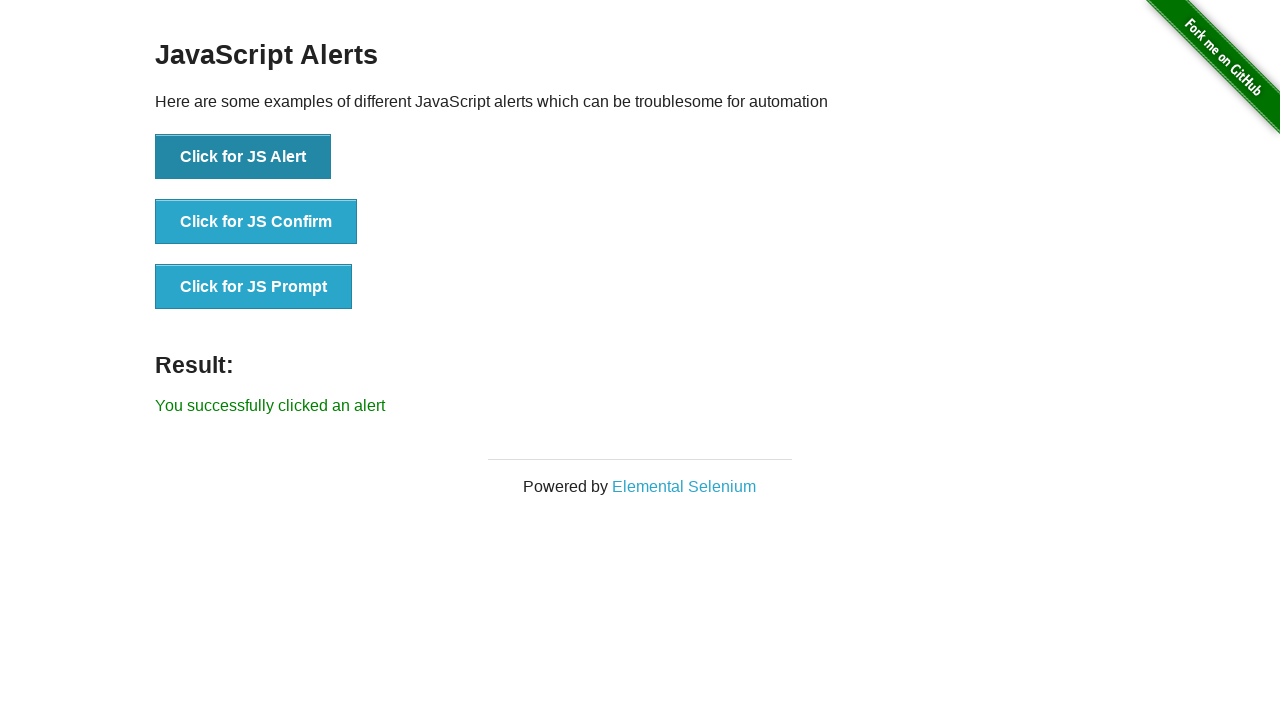

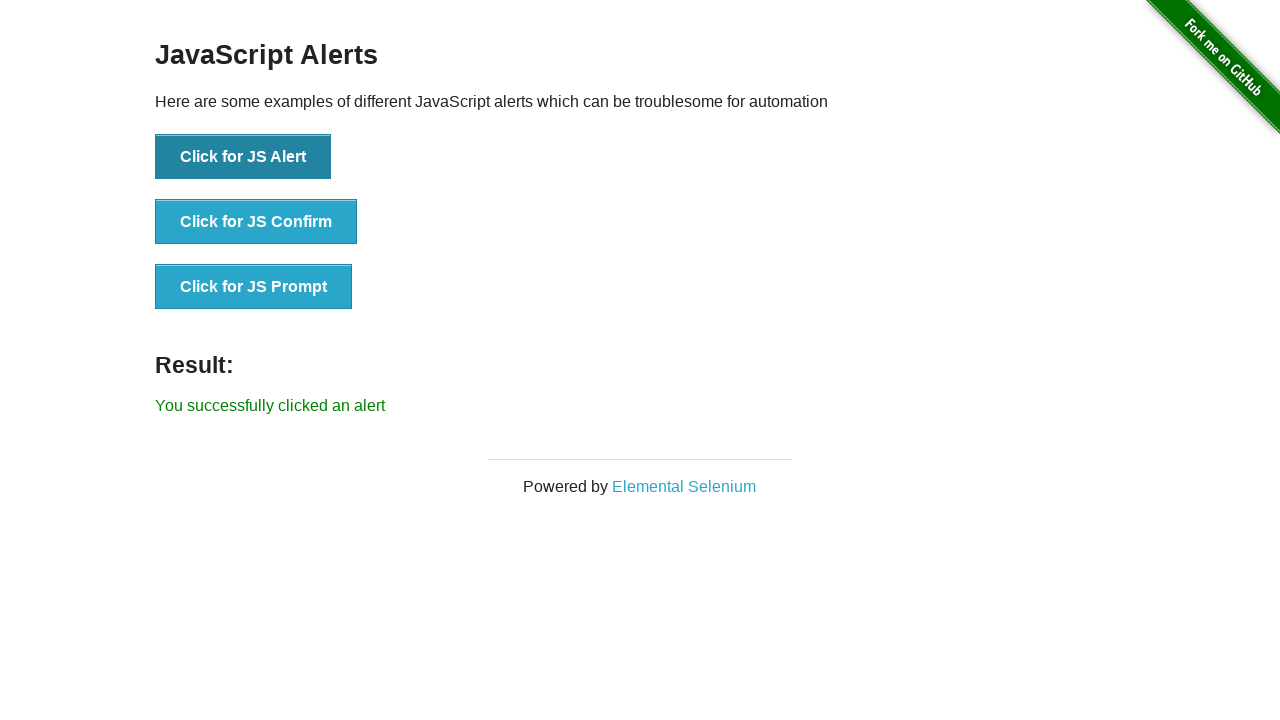